Tests selecting Sort by average rating option from dropdown menu

Starting URL: https://practice.automationtesting.in/shop/

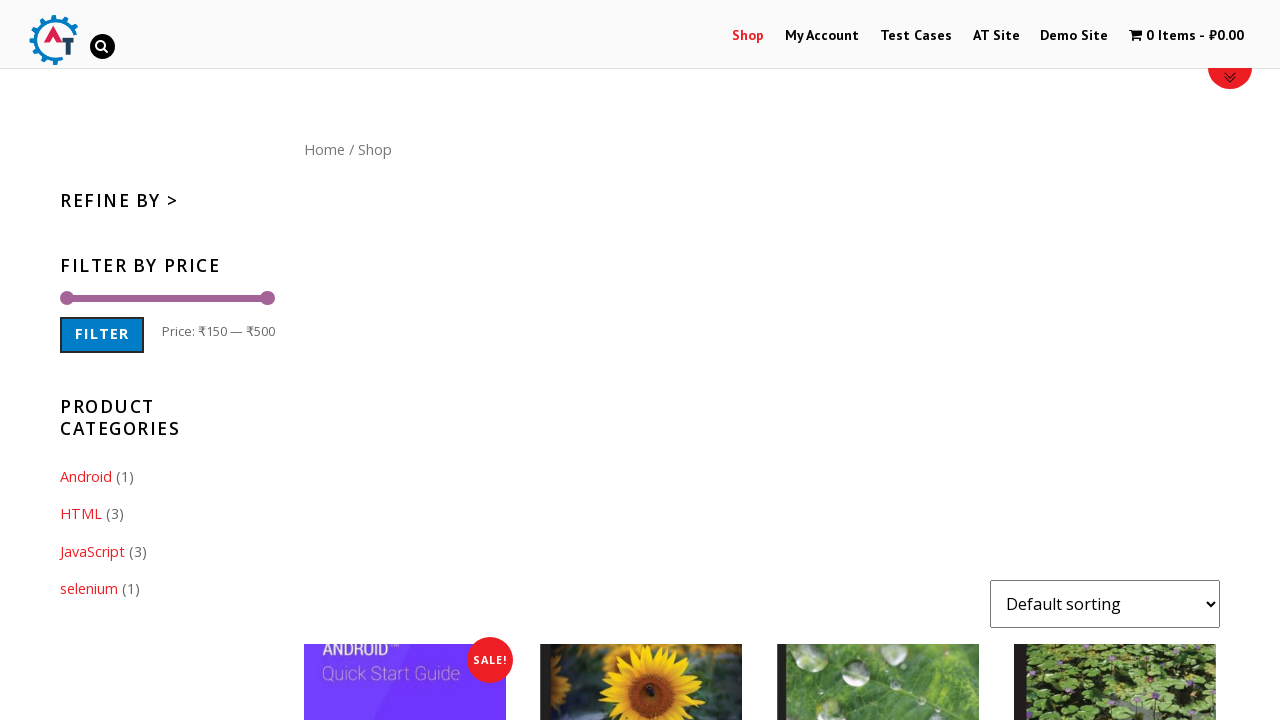

Selected 'Sort by average rating' from dropdown menu on .orderby
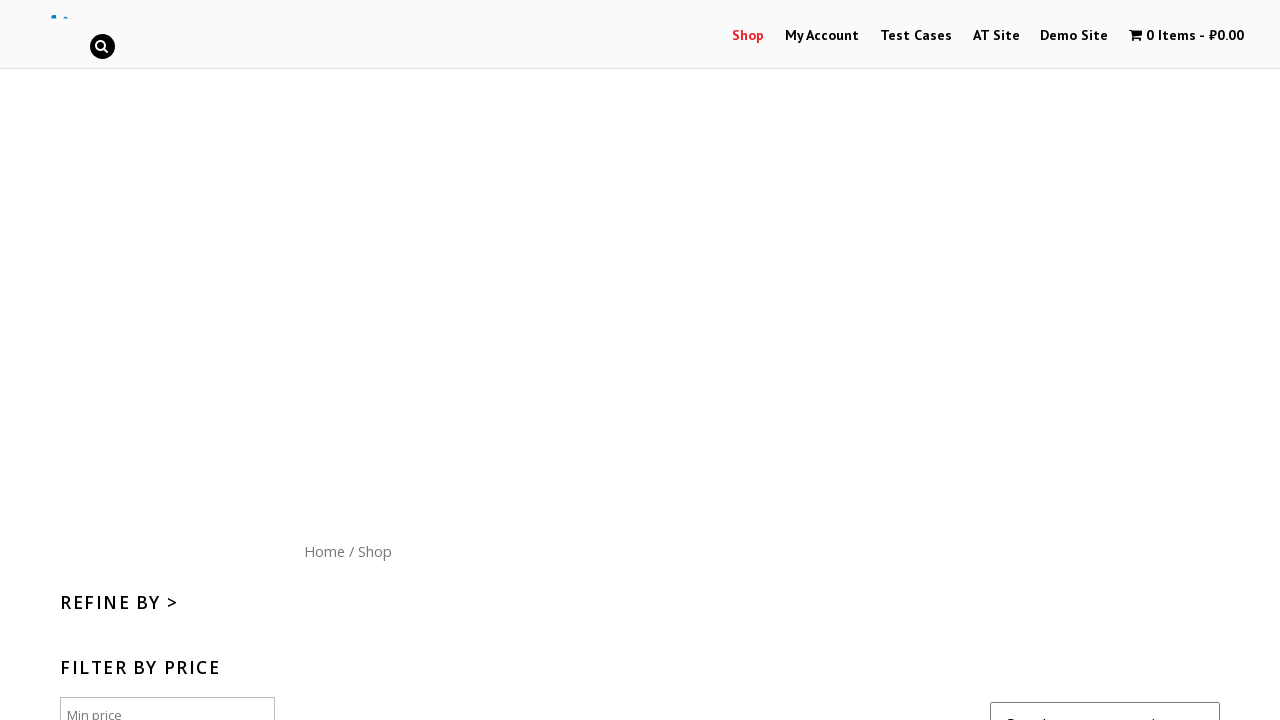

Waited for page to reload with sorting applied
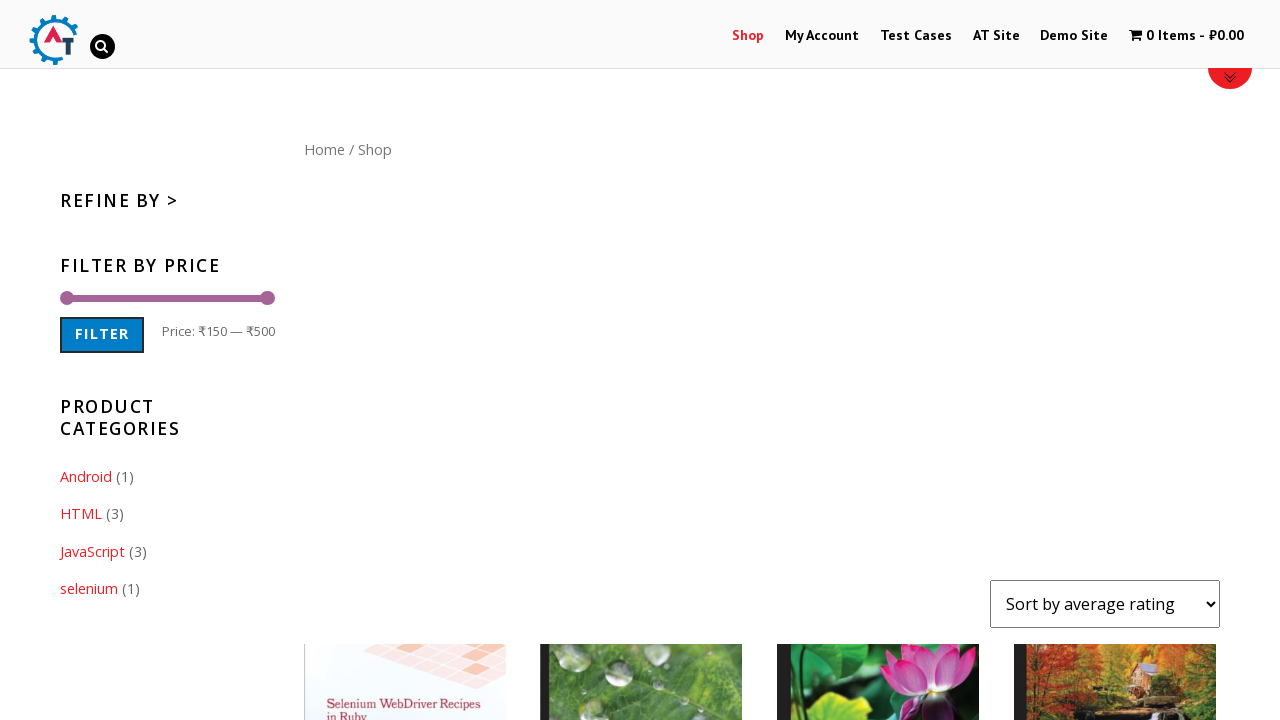

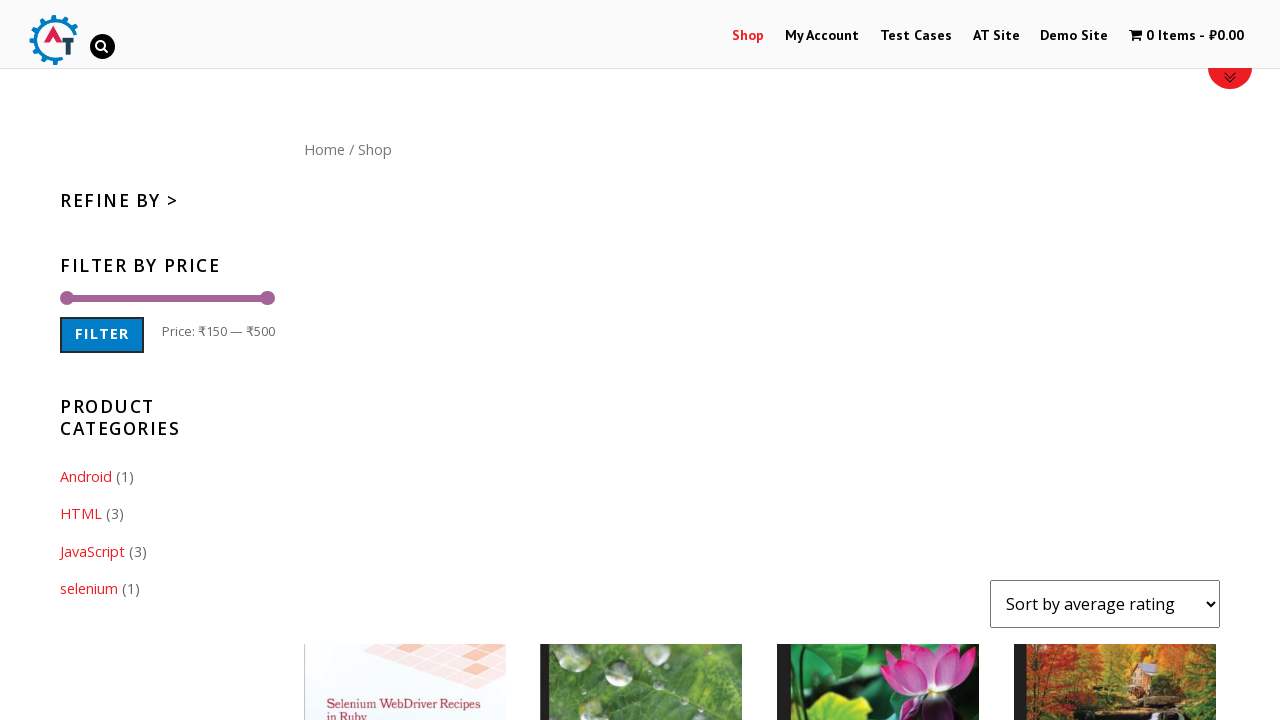